Tests iframe handling by switching between two iframes, filling form fields in each (first name, last name in iframe1; login, password, and dropdown selection in iframe2), and clicking submit buttons in both frames.

Starting URL: https://seleniumui.moderntester.pl/iframes.php

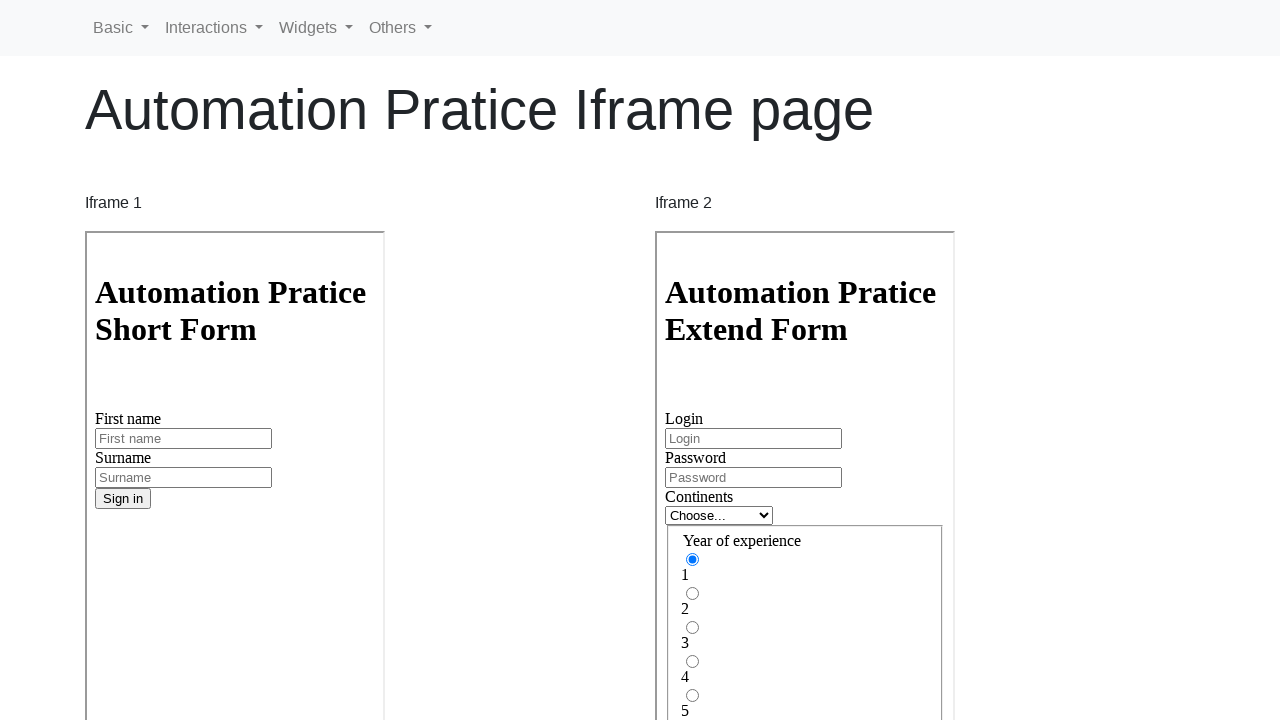

Switched to iframe1
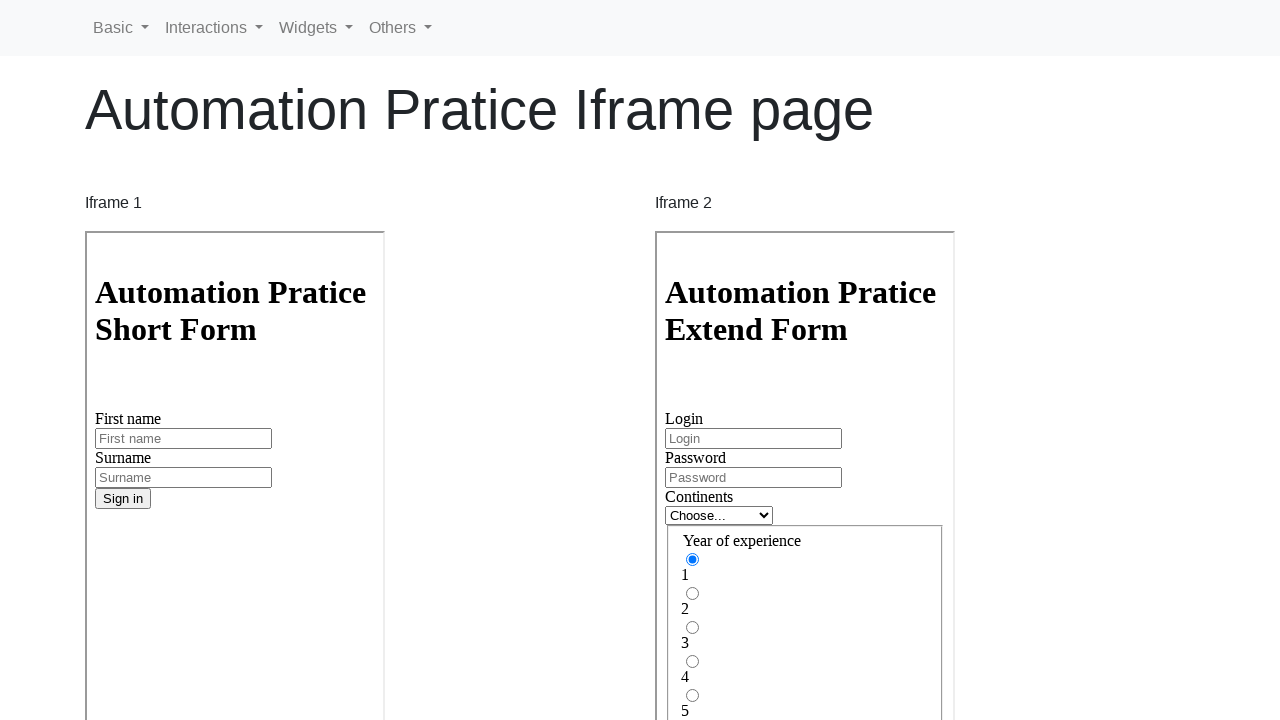

Filled first name 'Anna' in iframe1 on #inputFirstName3
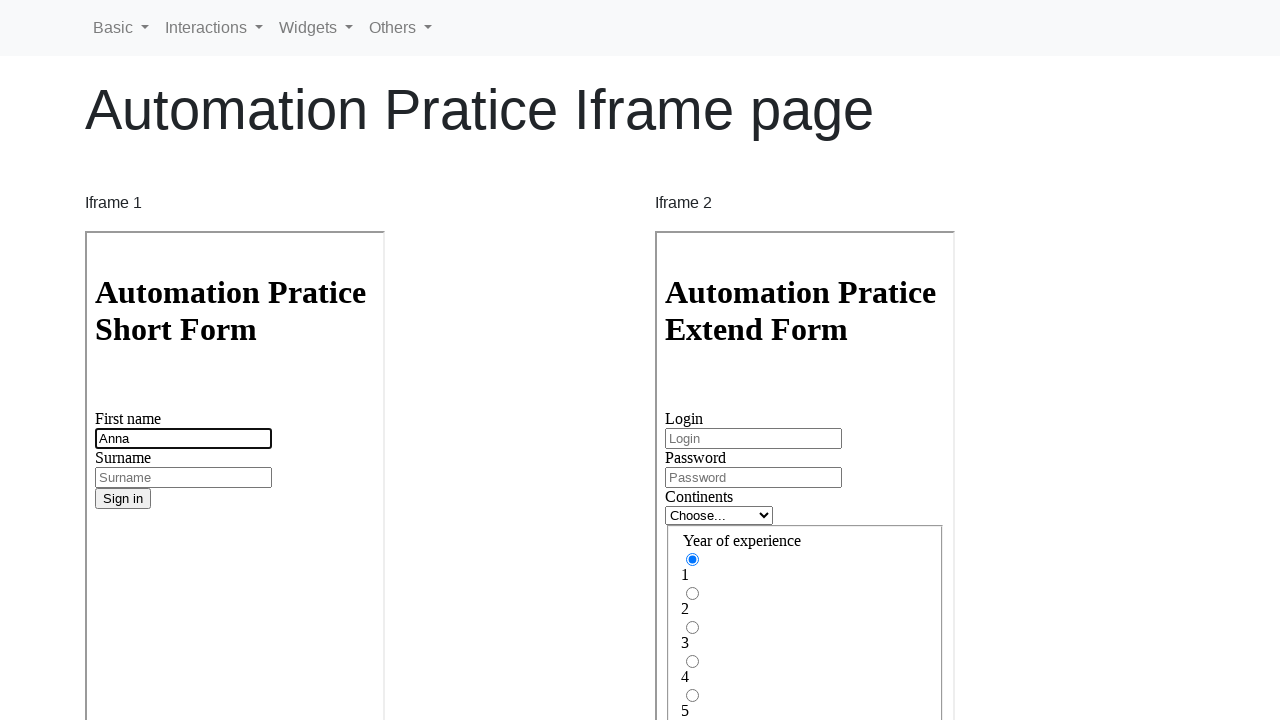

Filled last name 'Kowalska' in iframe1 on #inputSurname3
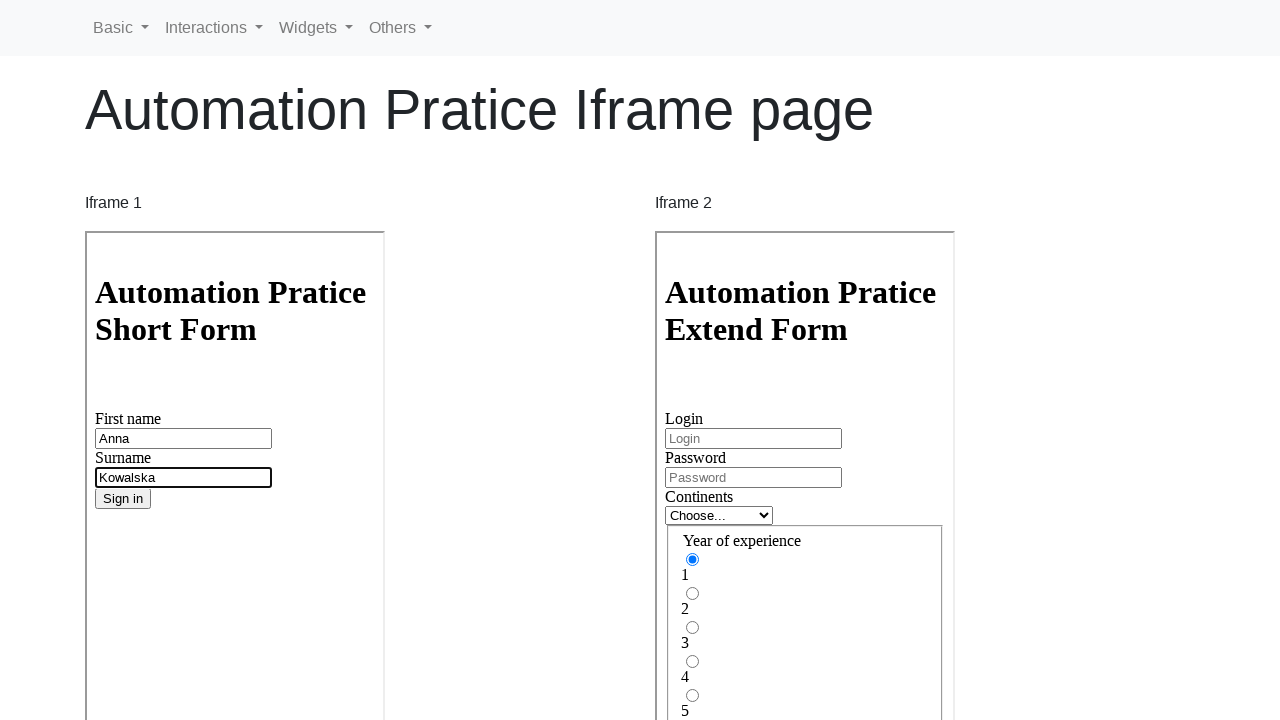

Clicked sign in button in iframe1 at (123, 499) on .btn-primary
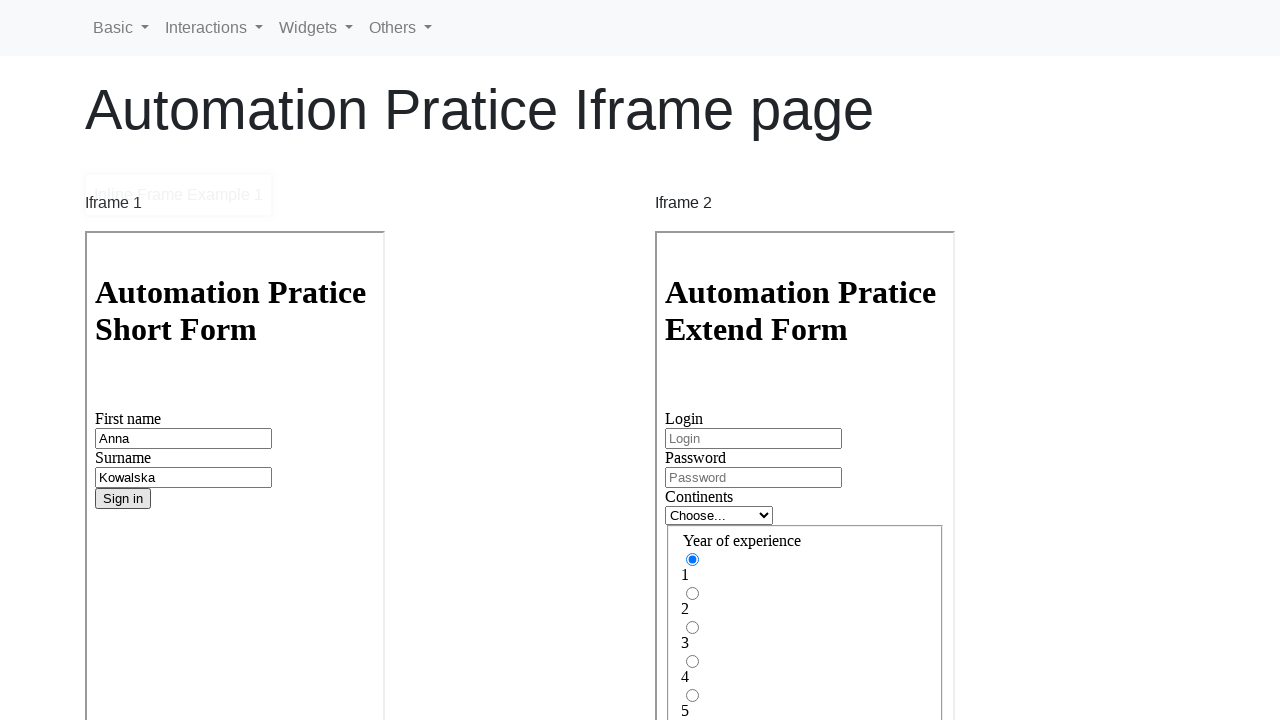

Switched to iframe2
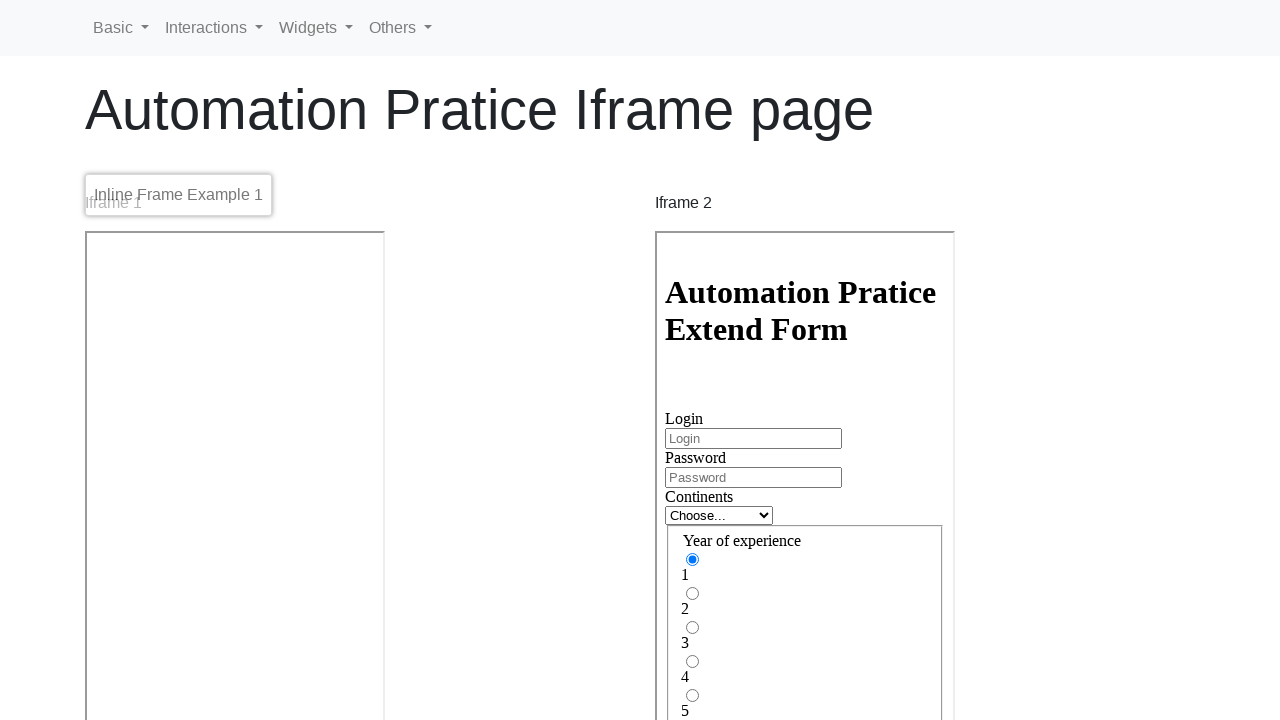

Filled login 'kowal2000' in iframe2 on #inputLogin
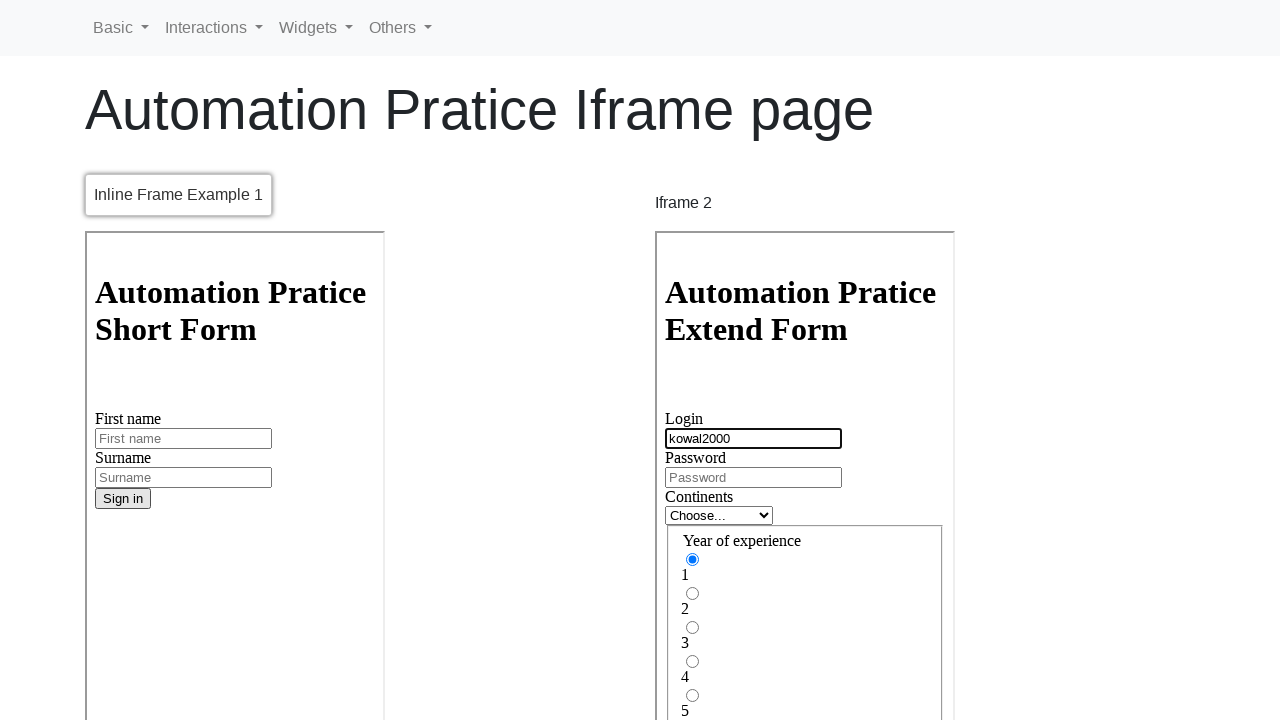

Filled password in iframe2 on #inputPassword
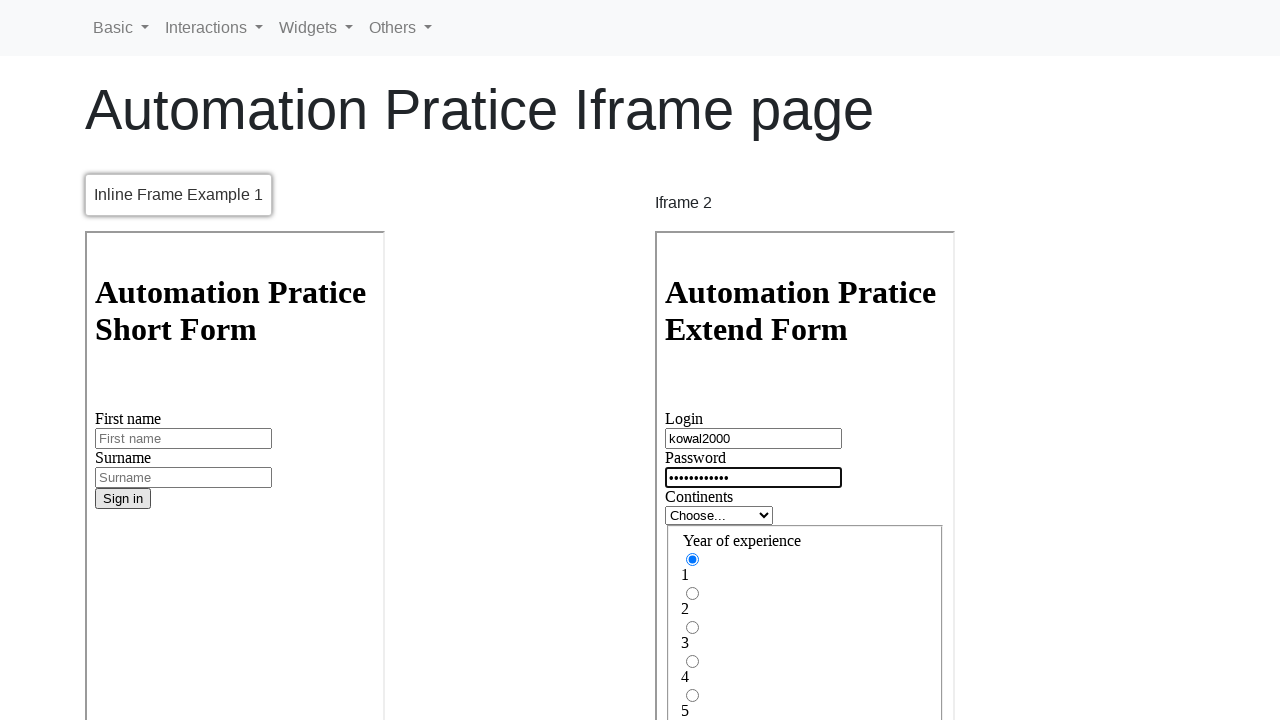

Selected 'antarctica' from continent dropdown in iframe2
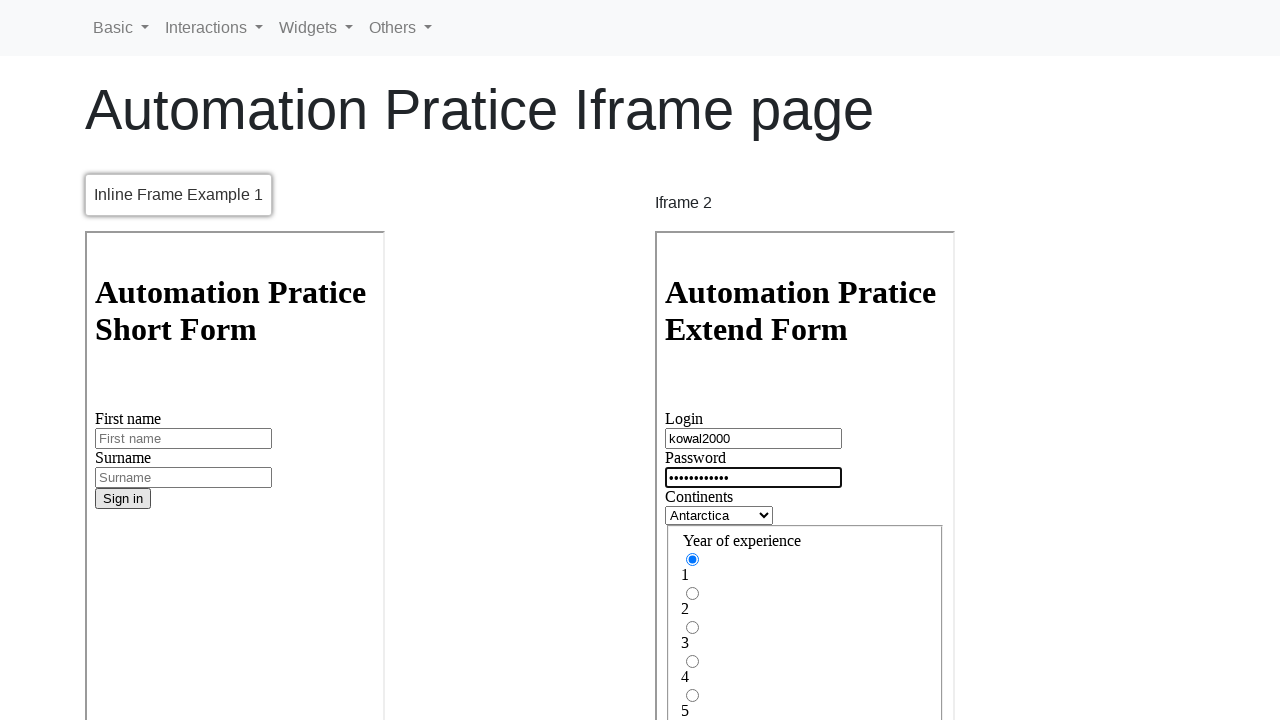

Clicked sign in button in iframe2 at (693, 523) on .btn-primary
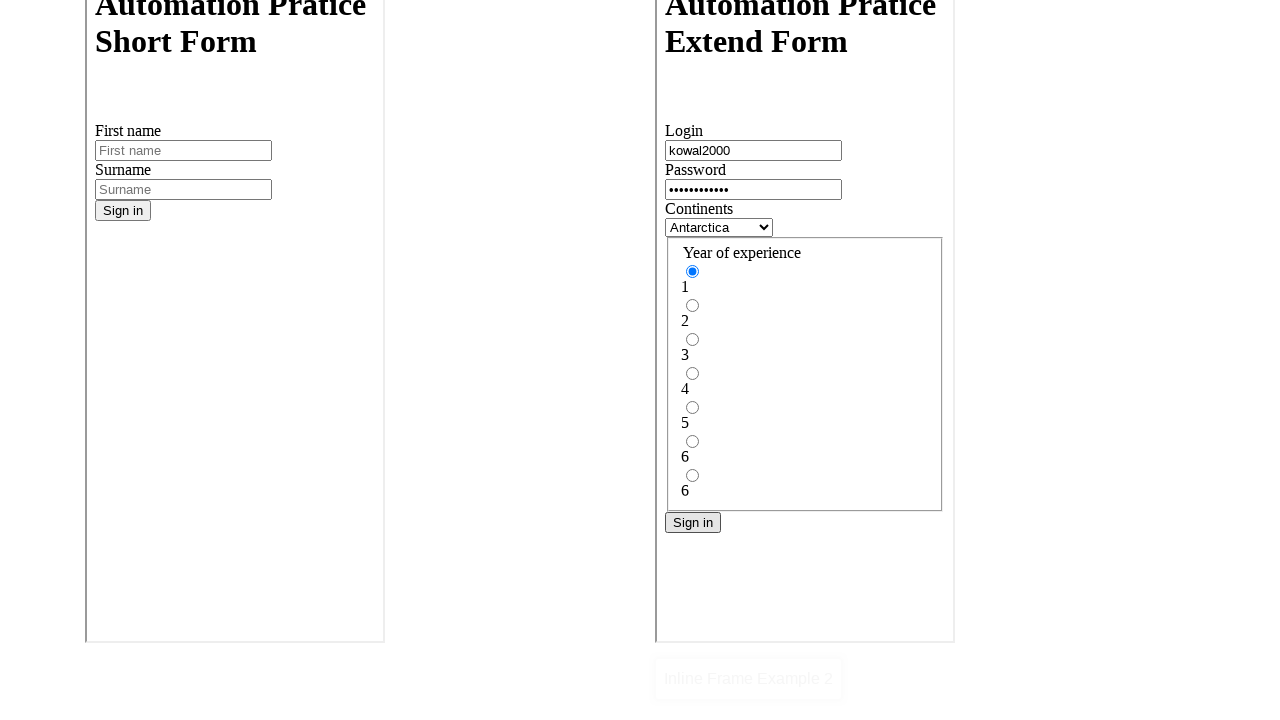

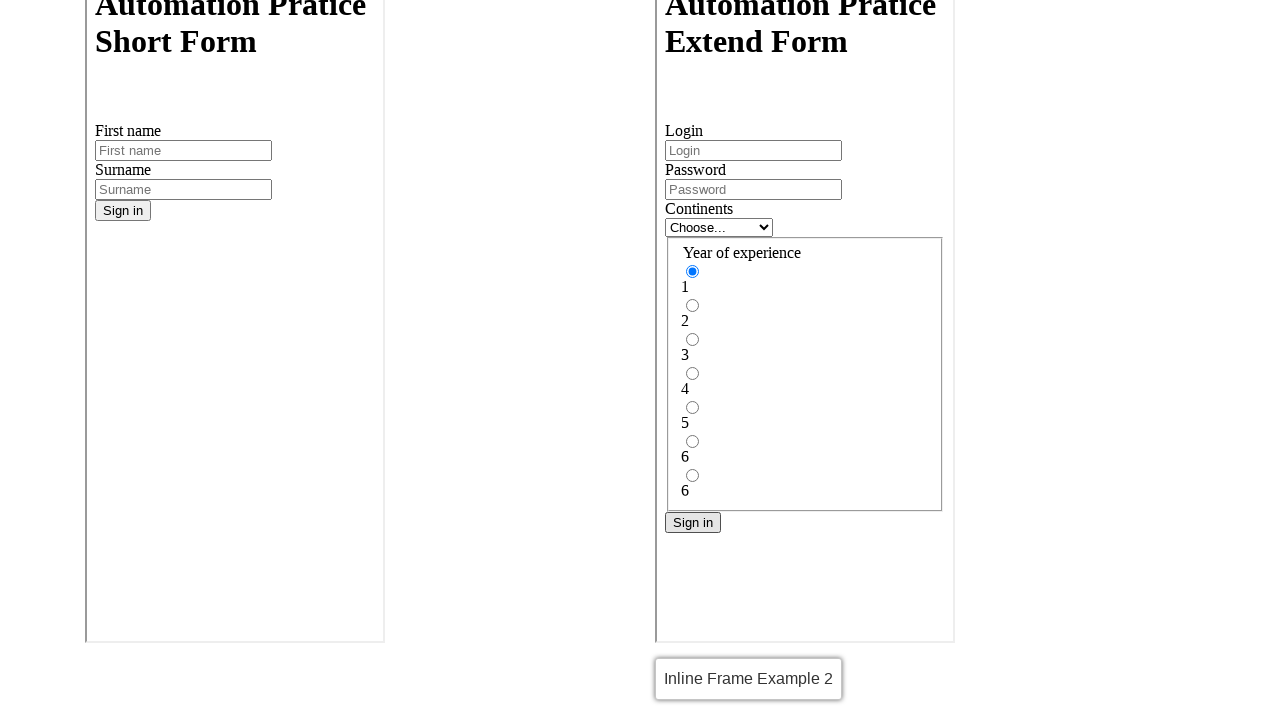